Tests the add/remove elements functionality by clicking an "Add Element" button to create a Delete button, verifying it appears, clicking the Delete button, and verifying it disappears (handling StaleElementReferenceException).

Starting URL: https://practice.cydeo.com/add_remove_elements/

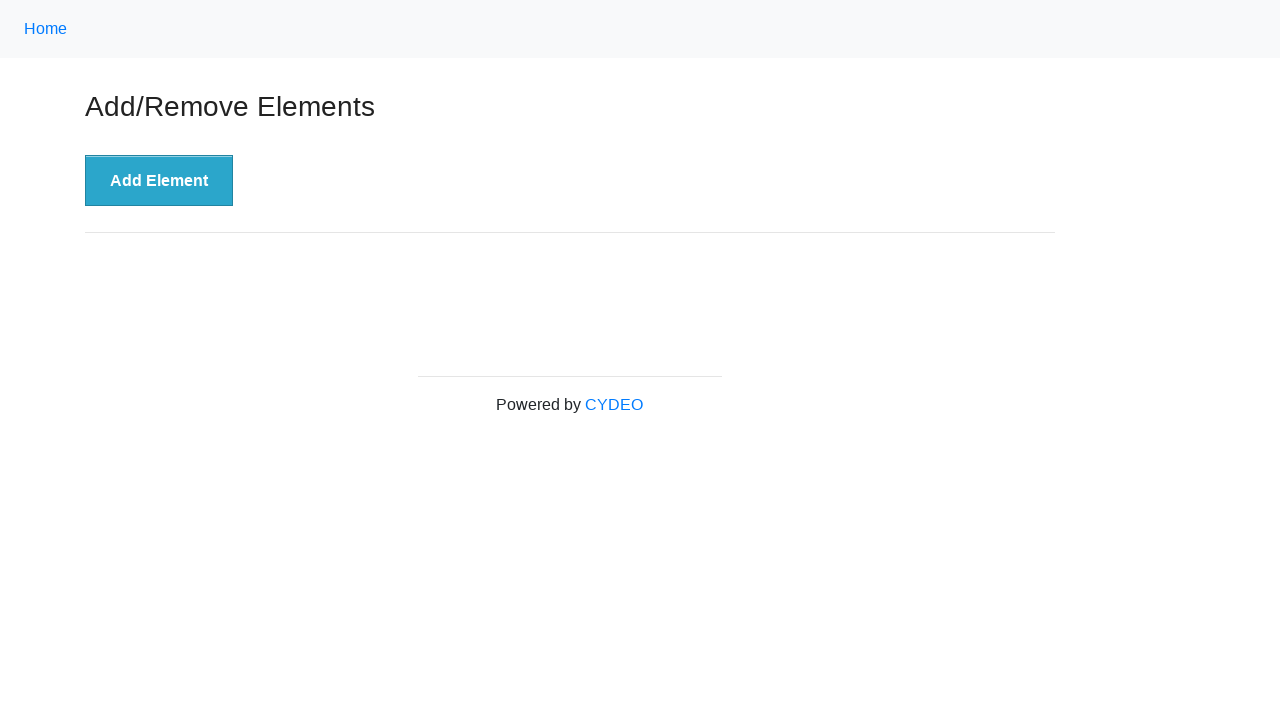

Clicked 'Add Element' button to create a Delete button at (159, 181) on xpath=//button[text()='Add Element']
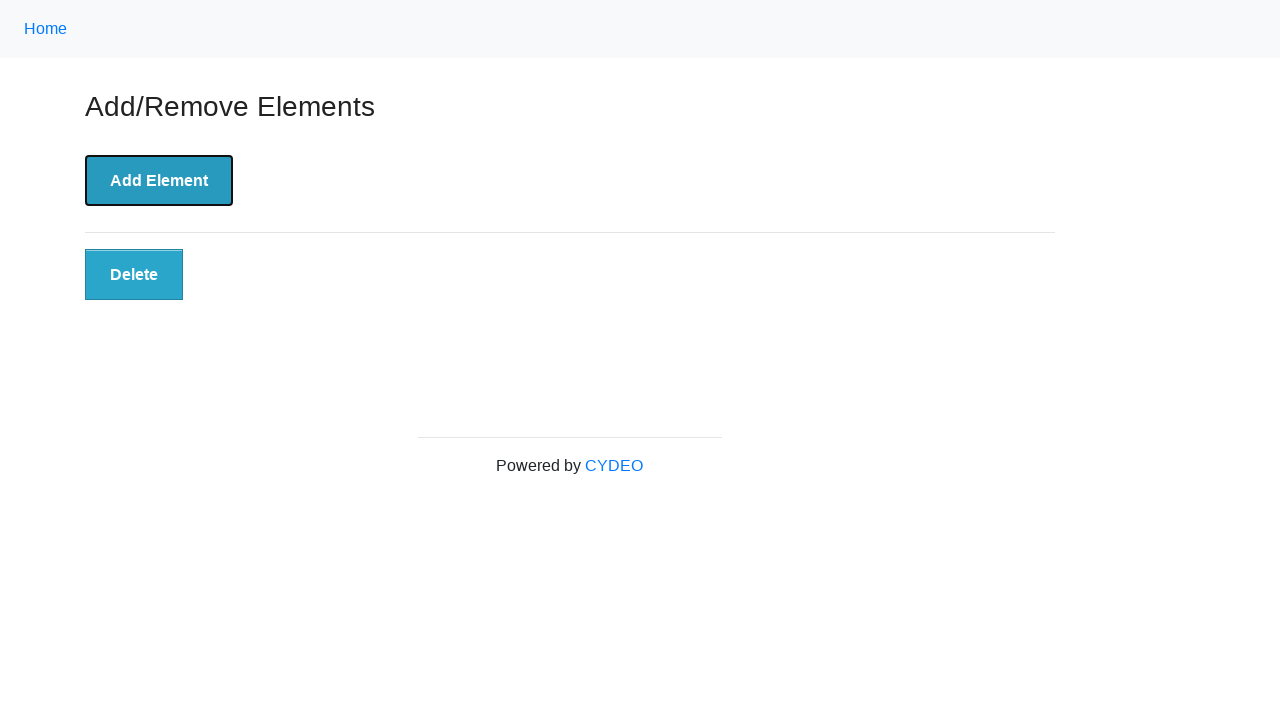

Located the Delete button element
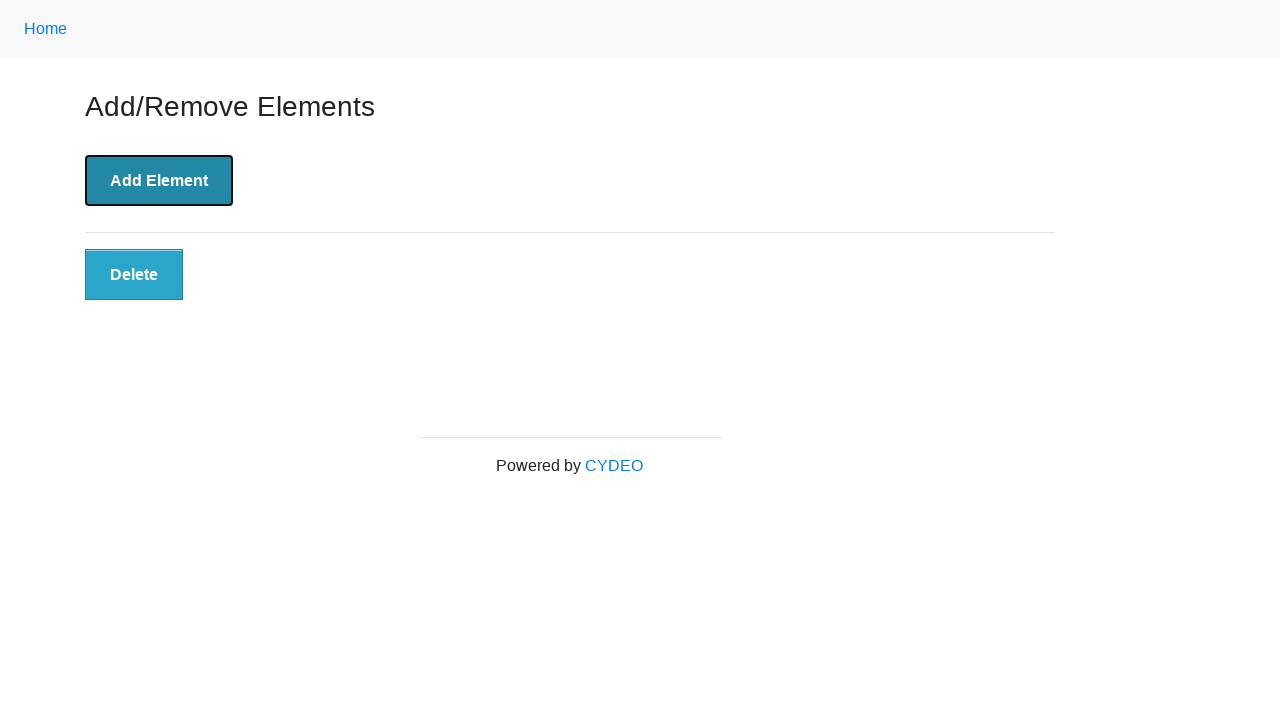

Verified Delete button is visible
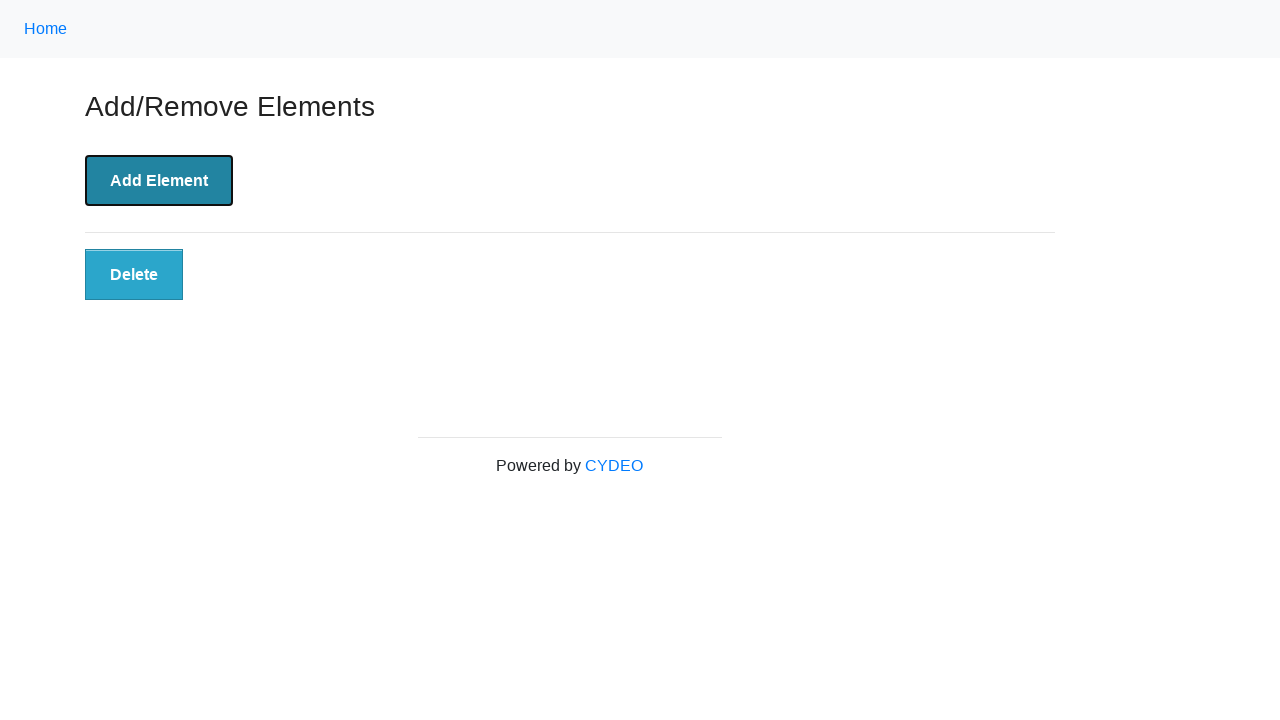

Printed confirmation that Delete button is displayed
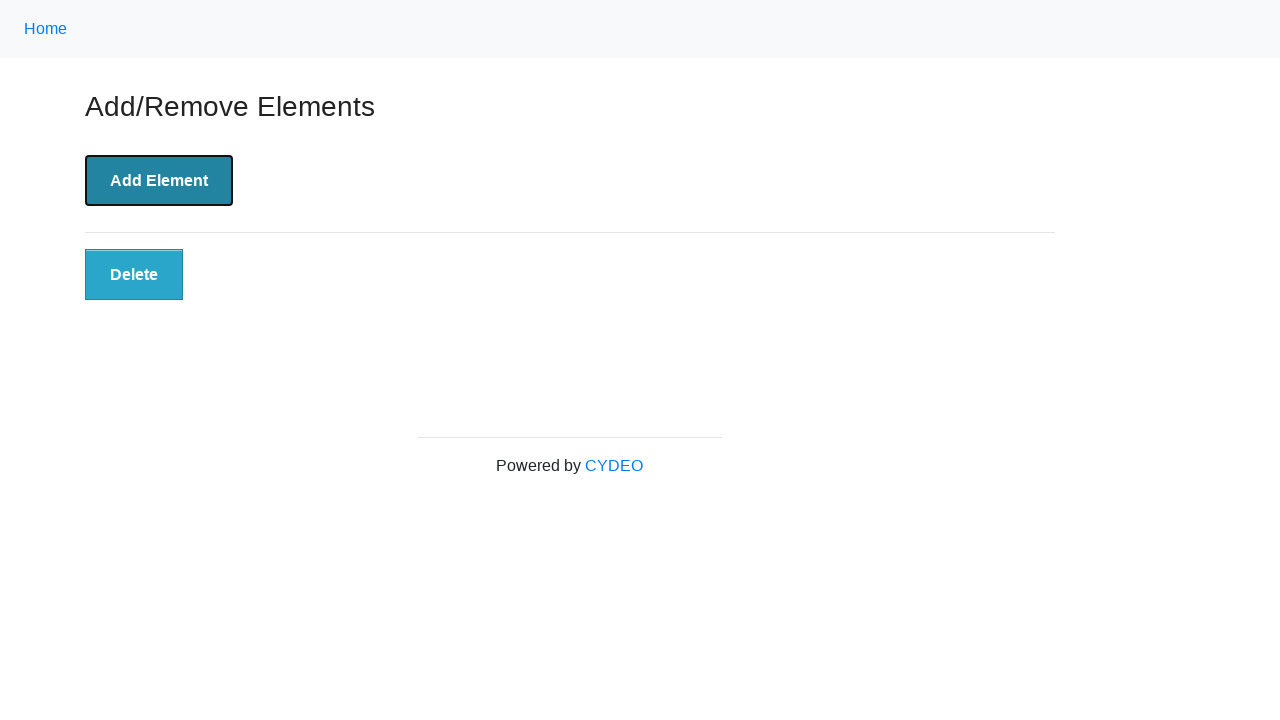

Clicked the Delete button to remove the element at (134, 275) on xpath=//button[@class='added-manually']
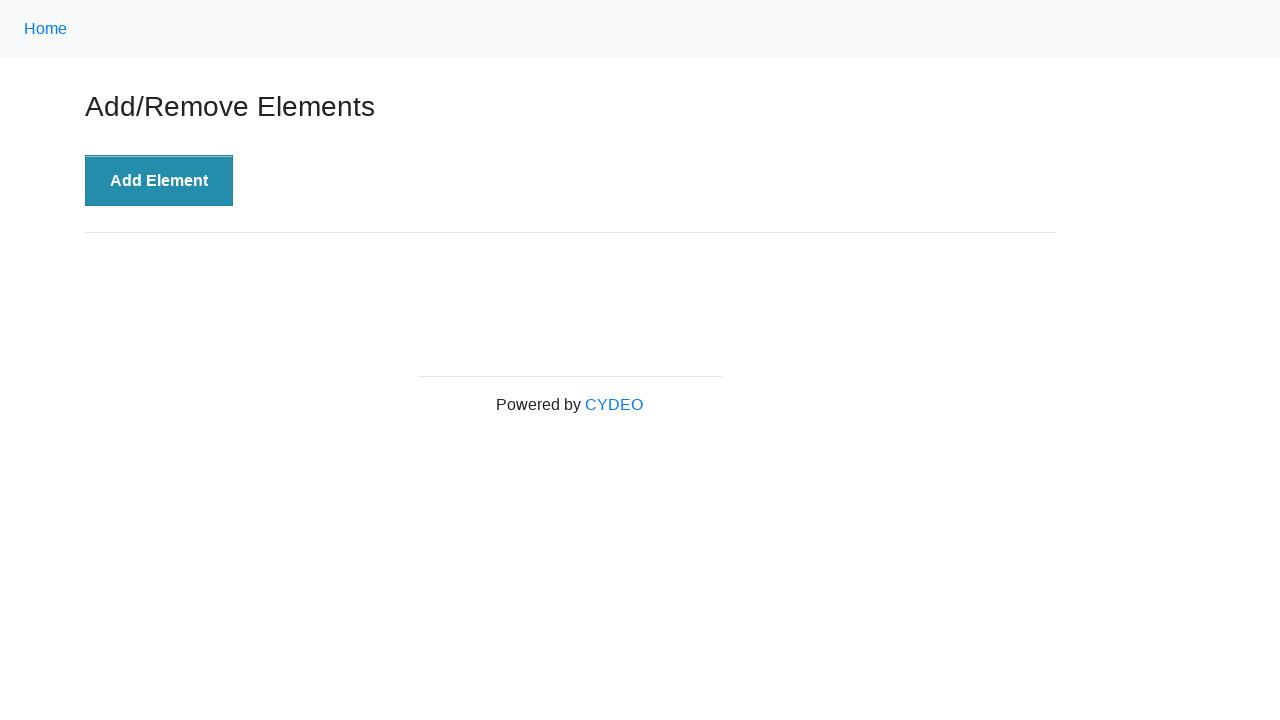

Verified Delete button was removed from DOM (element detached)
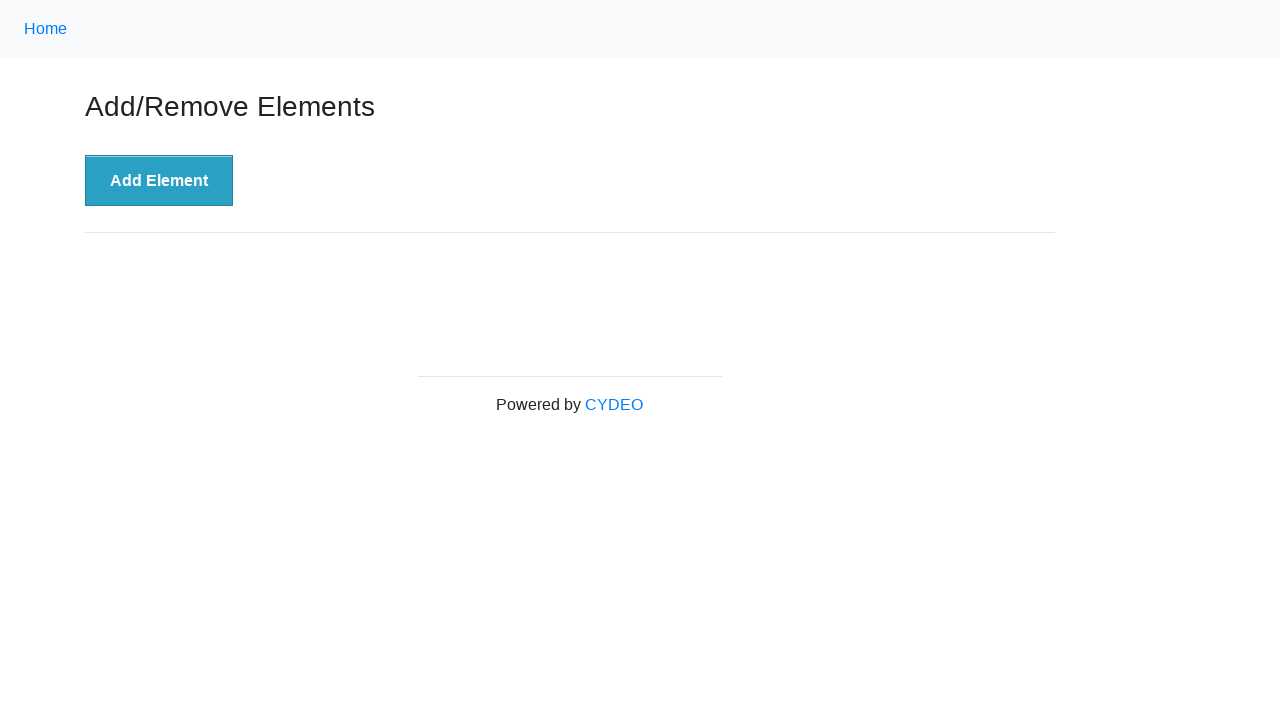

Printed confirmation that Delete button was successfully removed
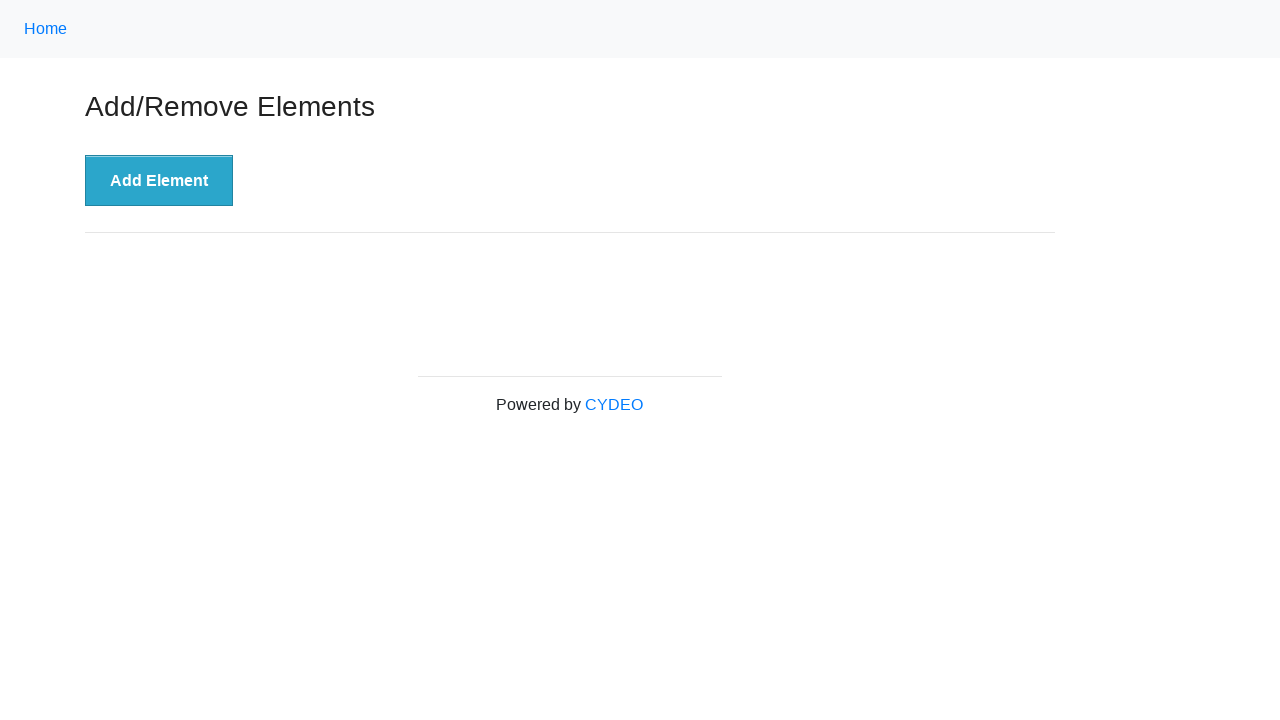

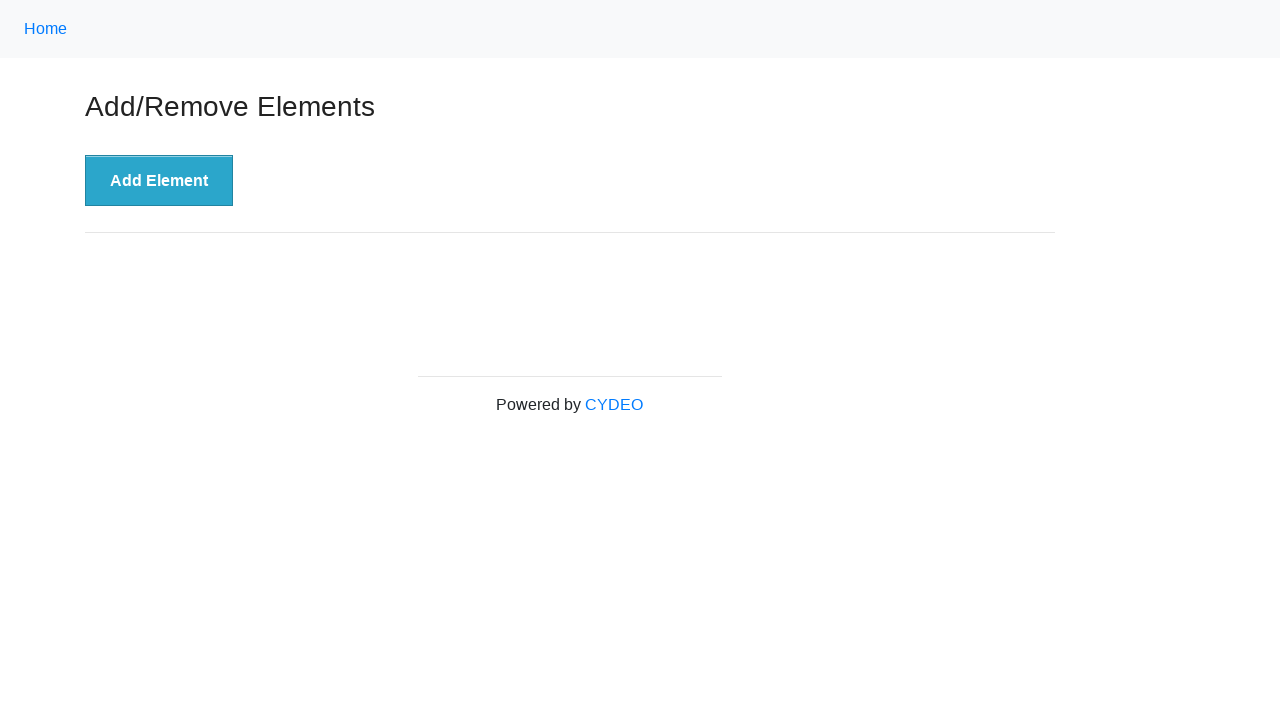